Tests keyboard actions on an autocomplete field by typing text with mixed case using shift key control

Starting URL: https://demoqa.com/auto-complete

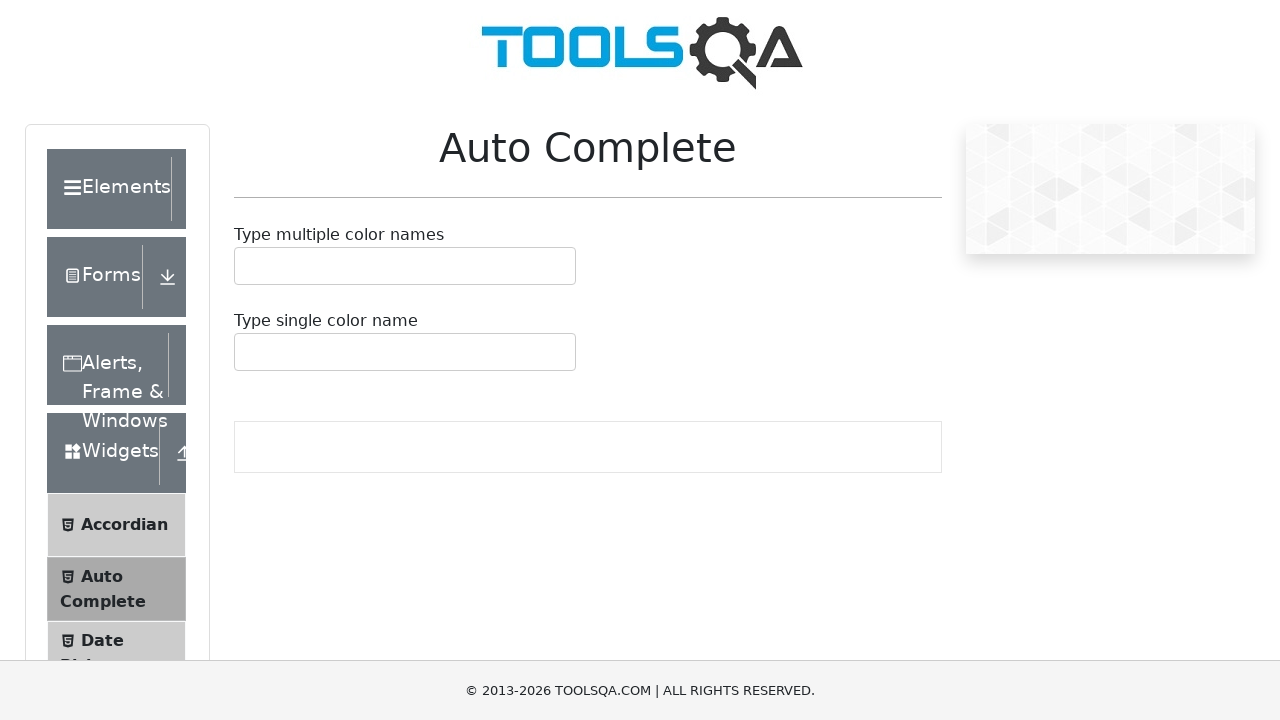

Located the autocomplete input field with id 'autoCompleteSingle'
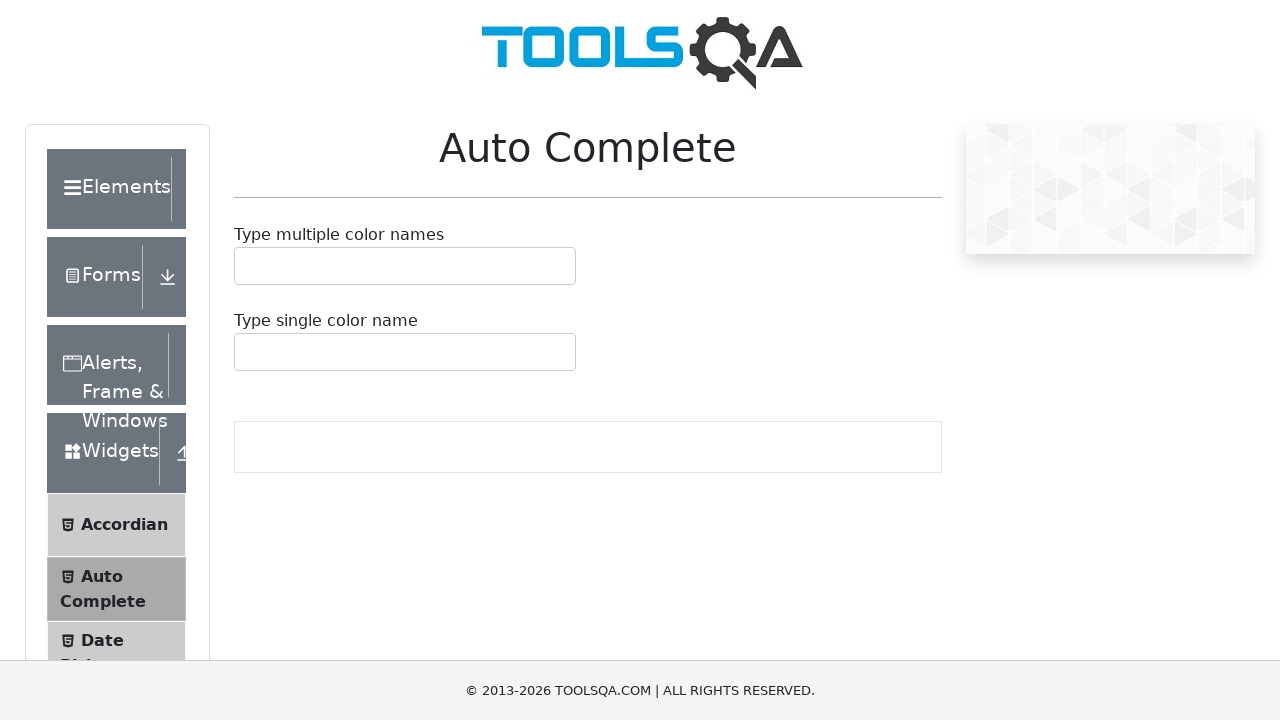

Clicked on the autocomplete input field to focus it at (405, 340) on #autoCompleteSingle
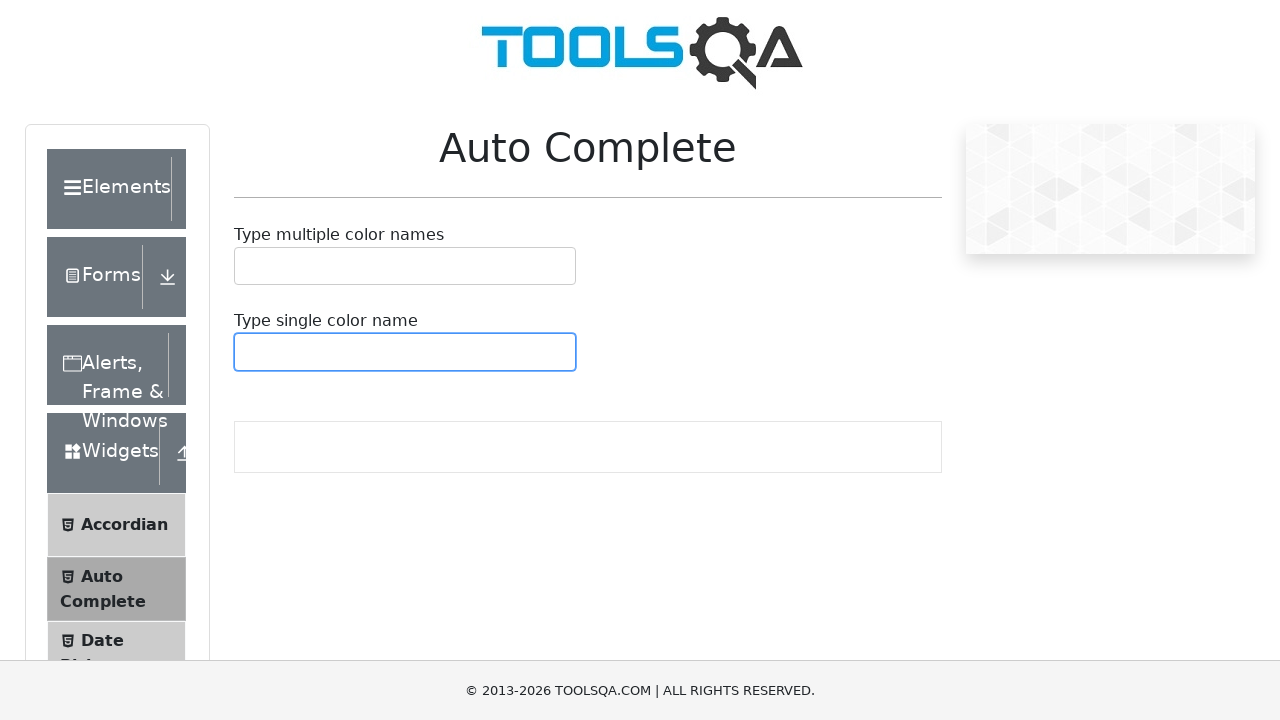

Pressed Shift key down
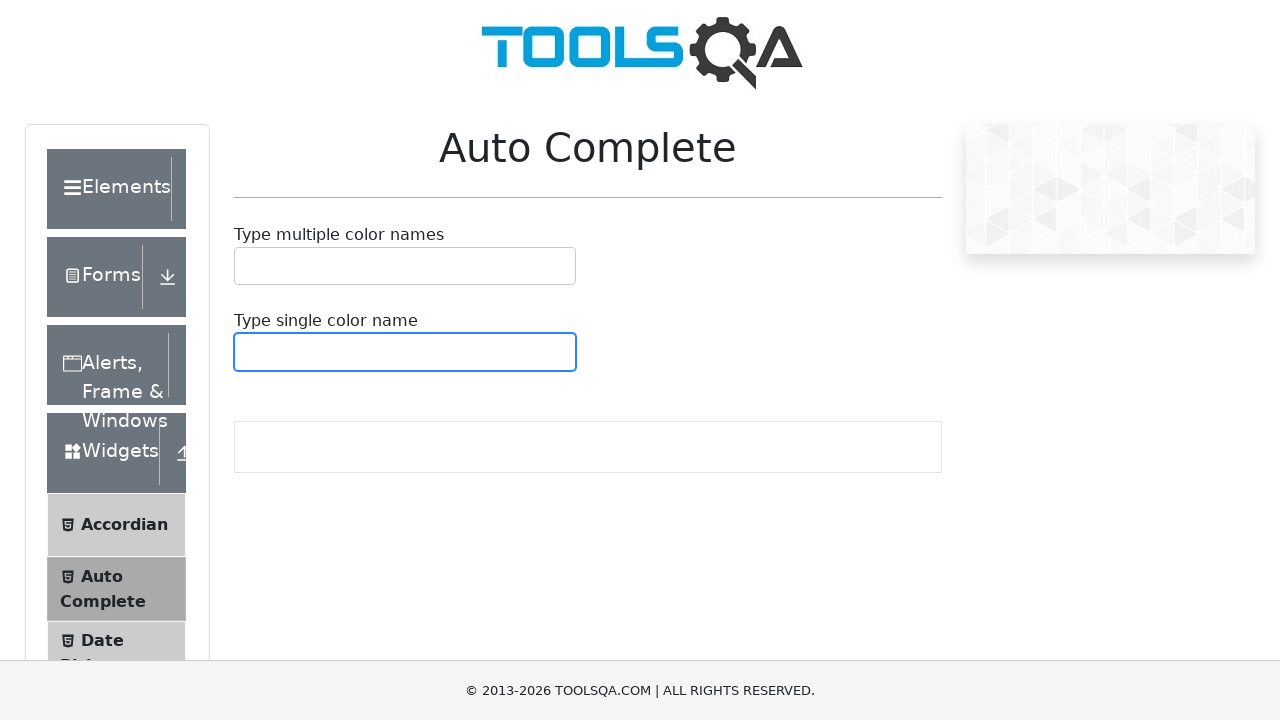

Typed 'a' with Shift held (produces capital 'A')
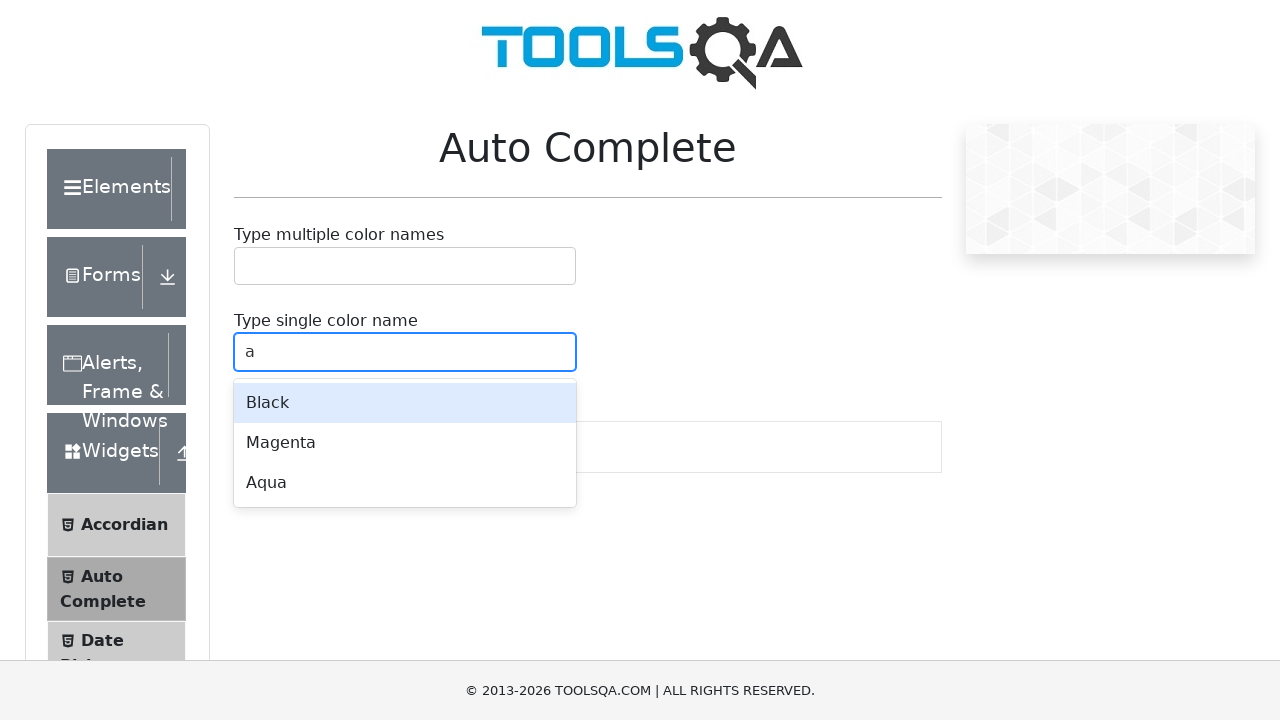

Released Shift key
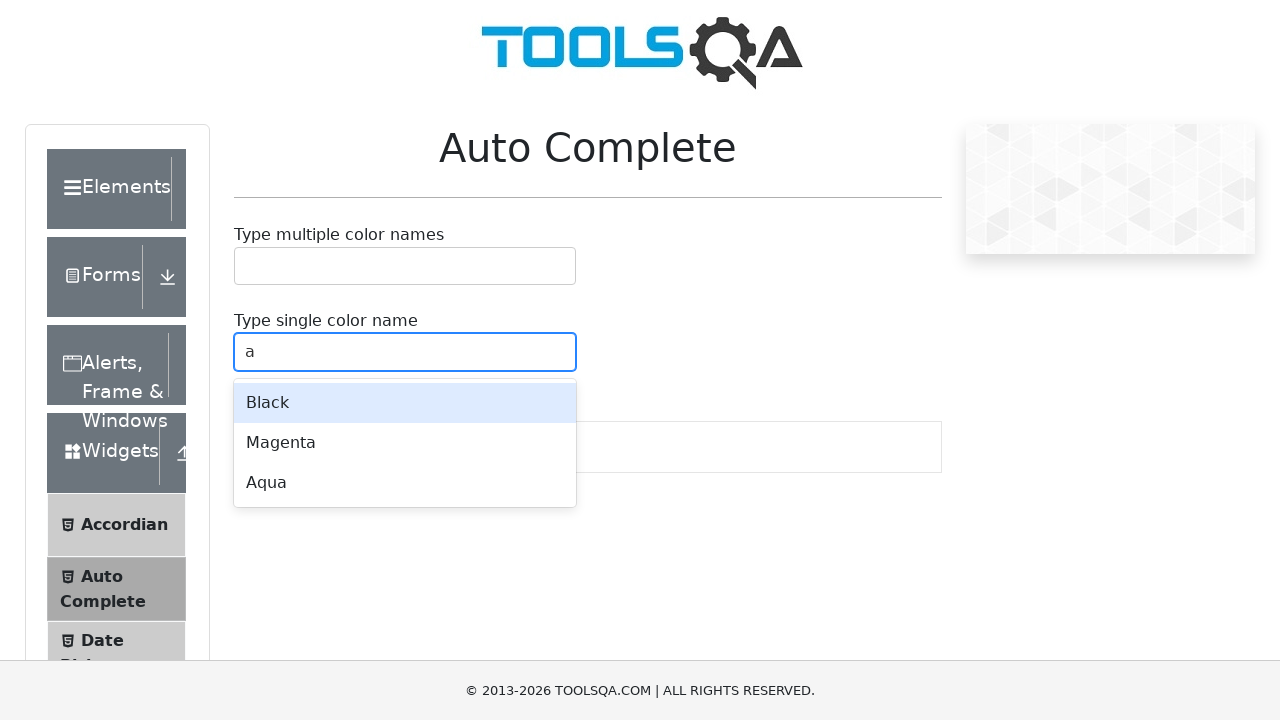

Typed 'hmet' in lowercase, completing input 'Ahmet' in the autocomplete field
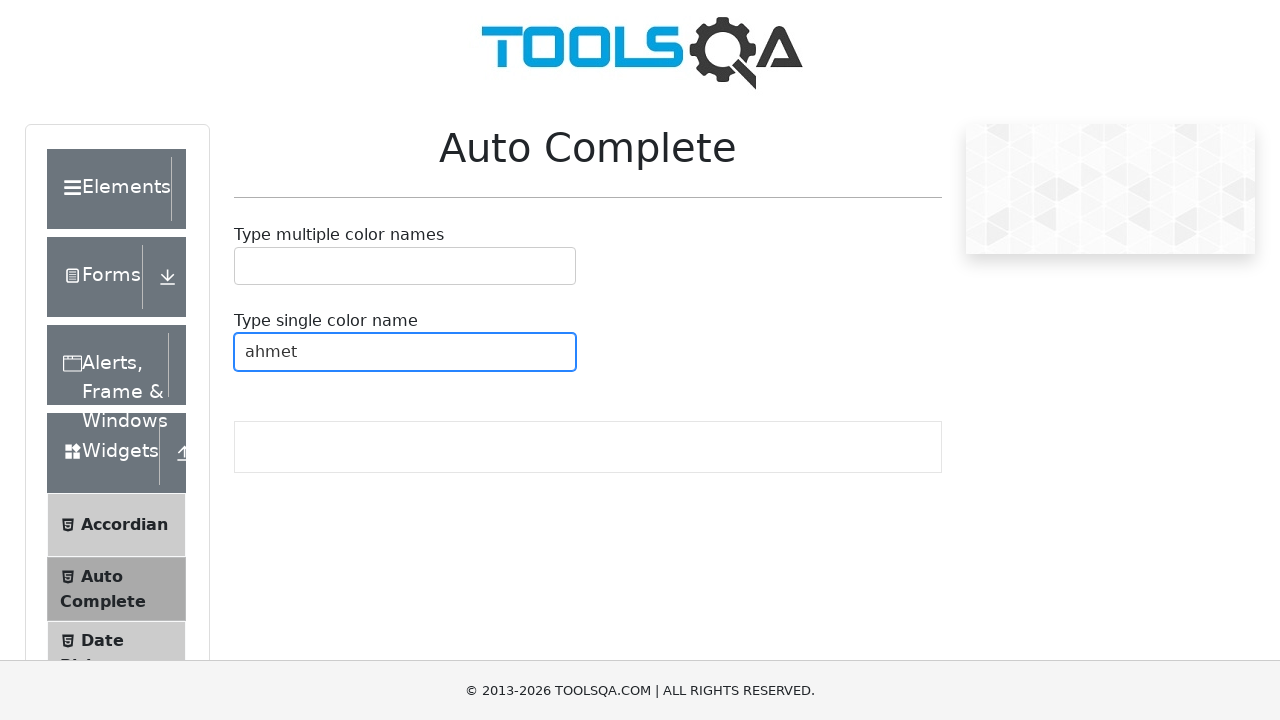

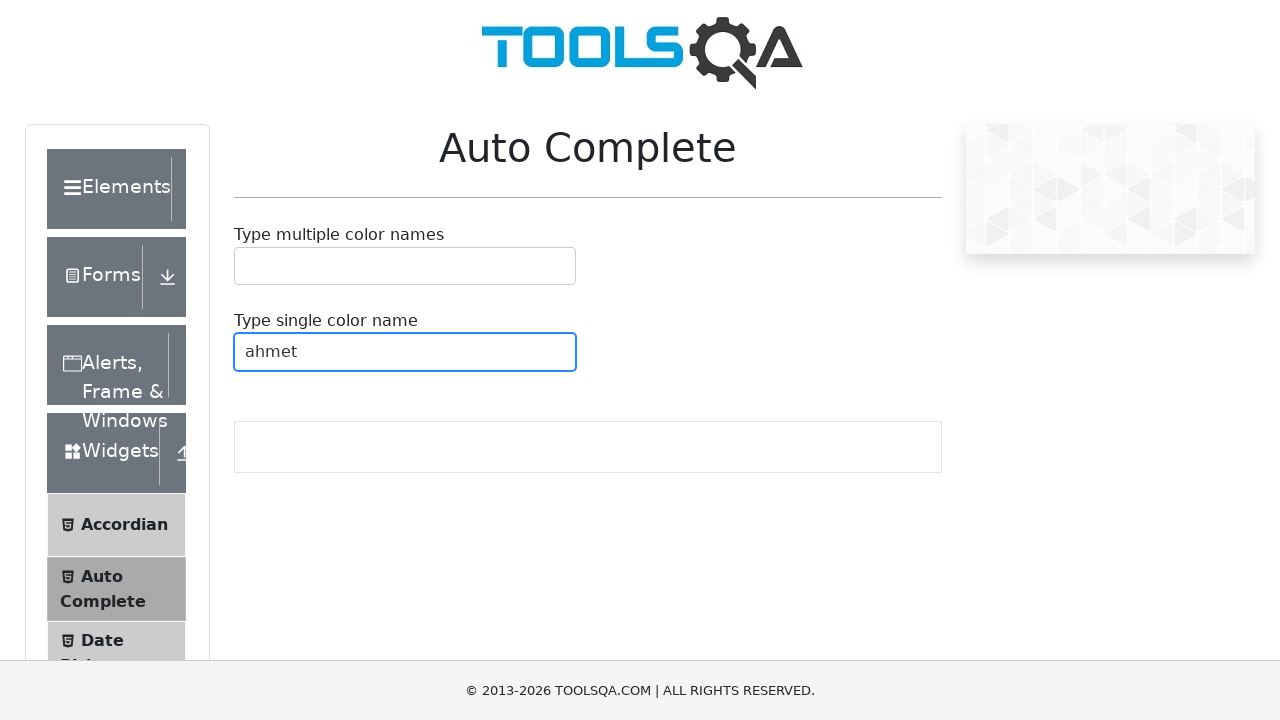